Navigates through multiple static pages on the instamart.ru website to verify they are accessible and load correctly

Starting URL: https://instamart.ru/about

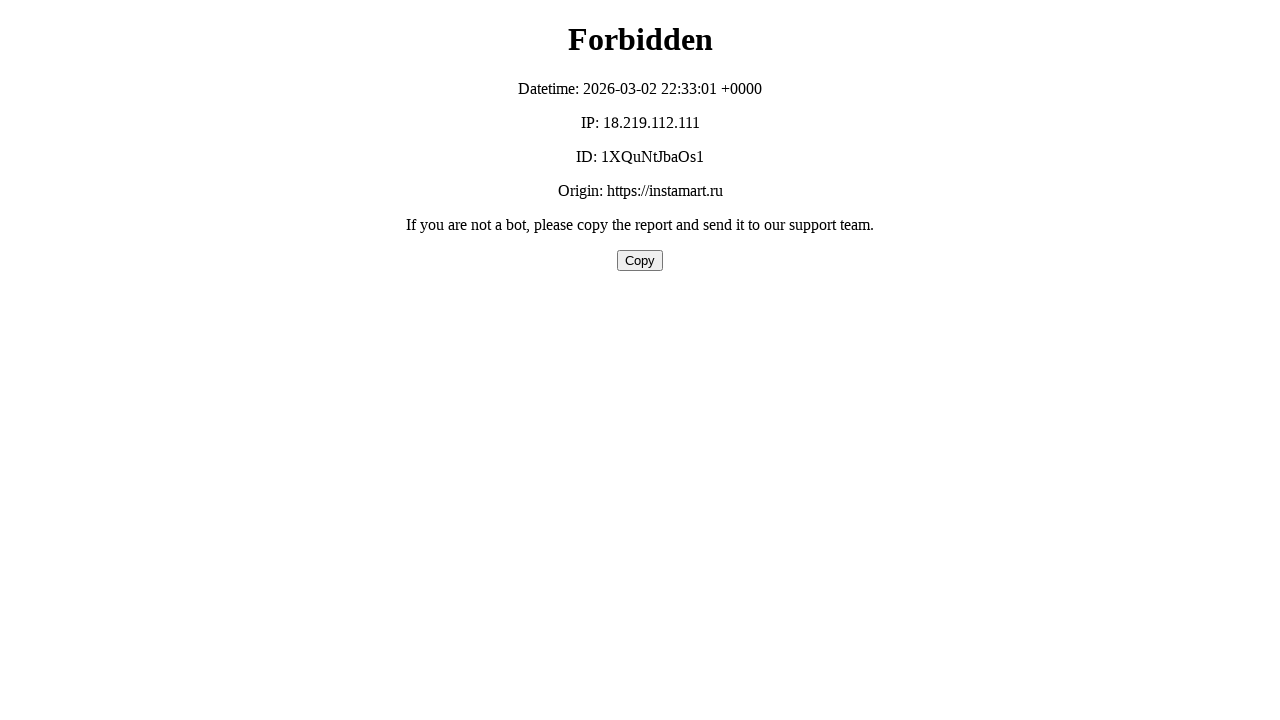

About page loaded (starting URL: https://instamart.ru/about)
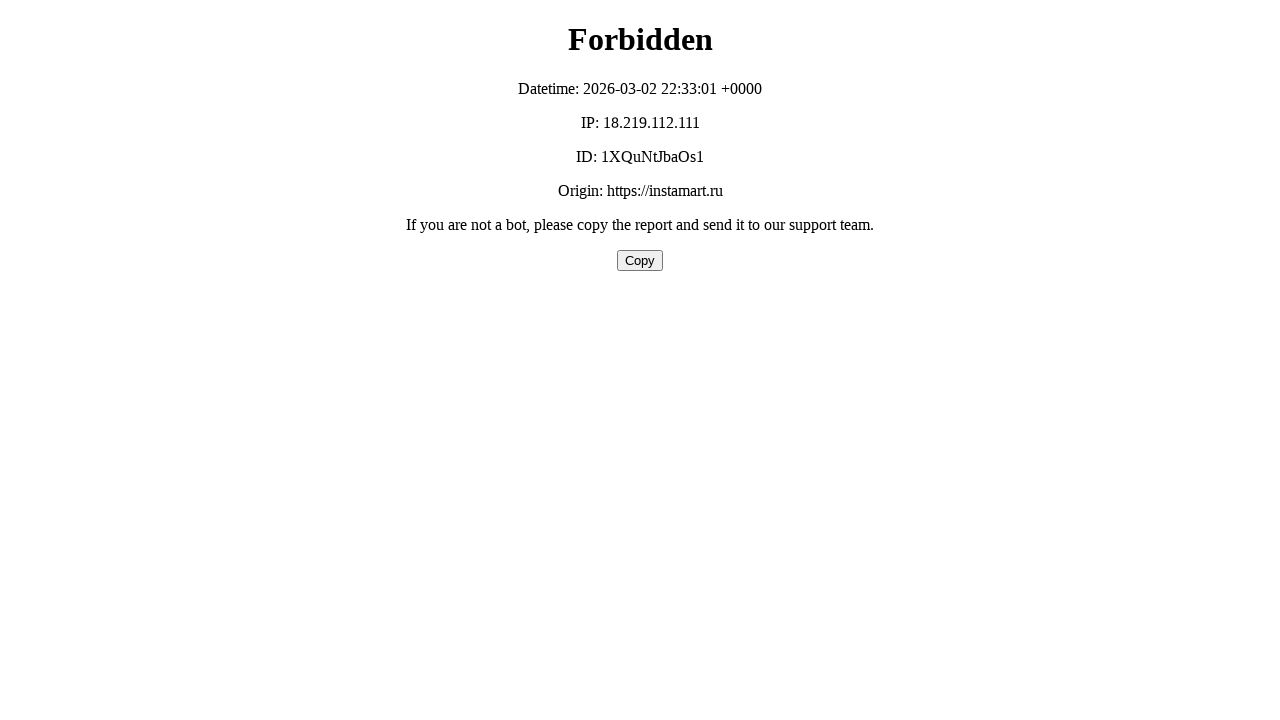

Navigated to delivery page
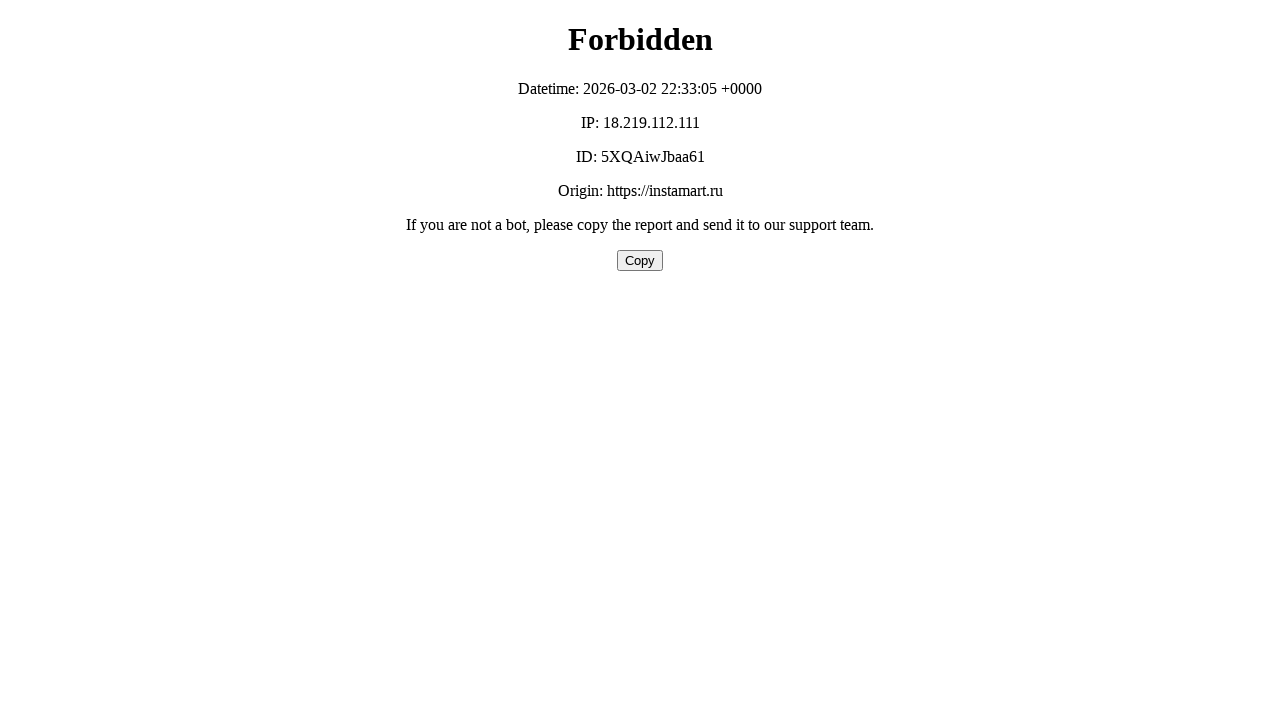

Delivery page loaded
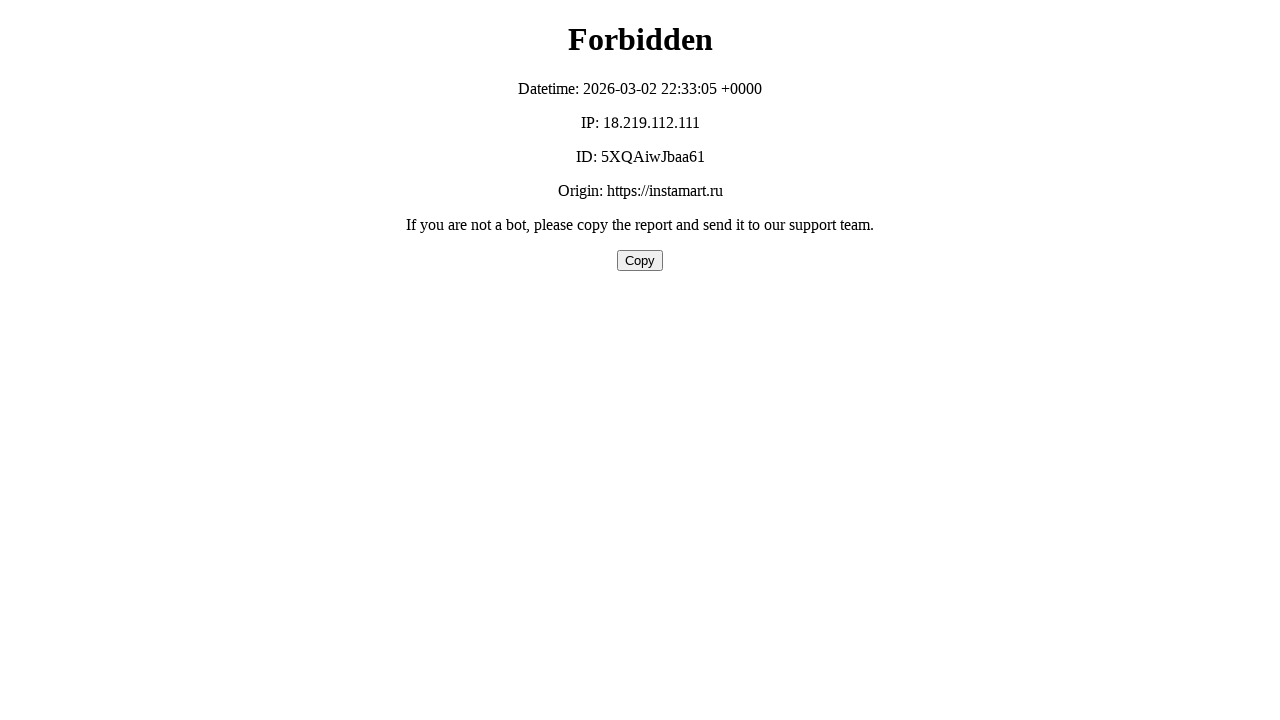

Navigated to rules page
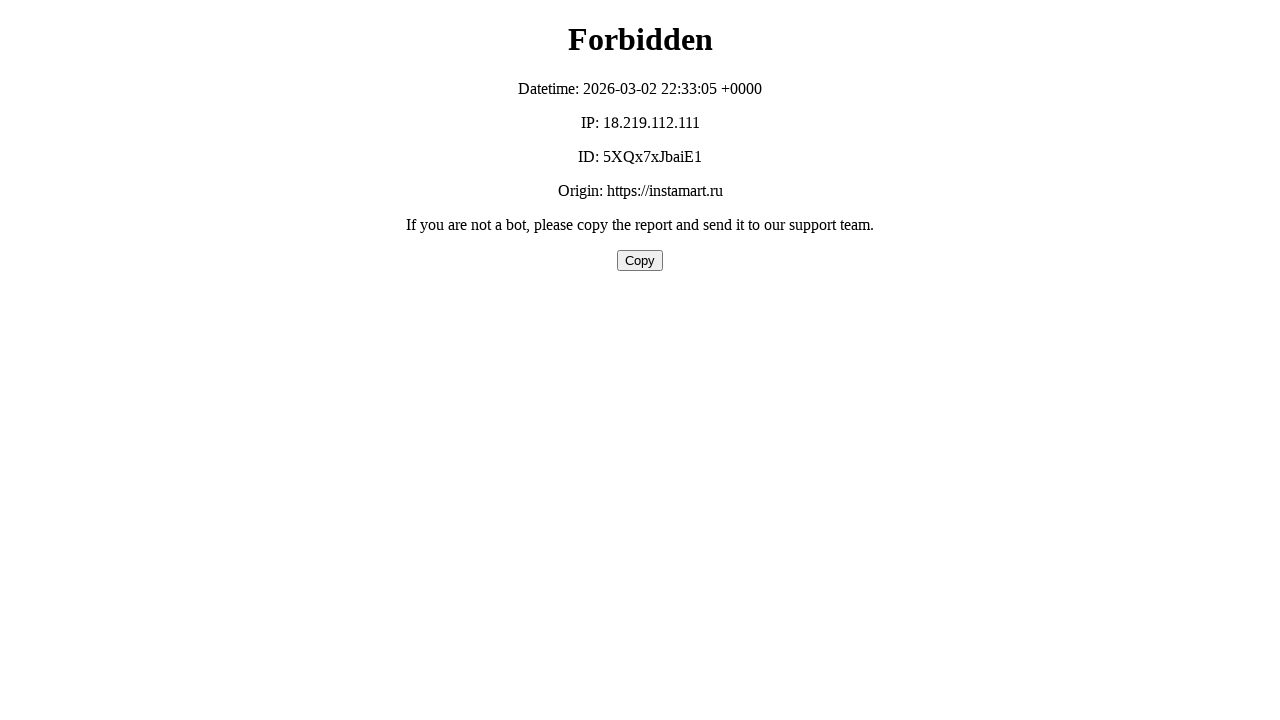

Rules page loaded
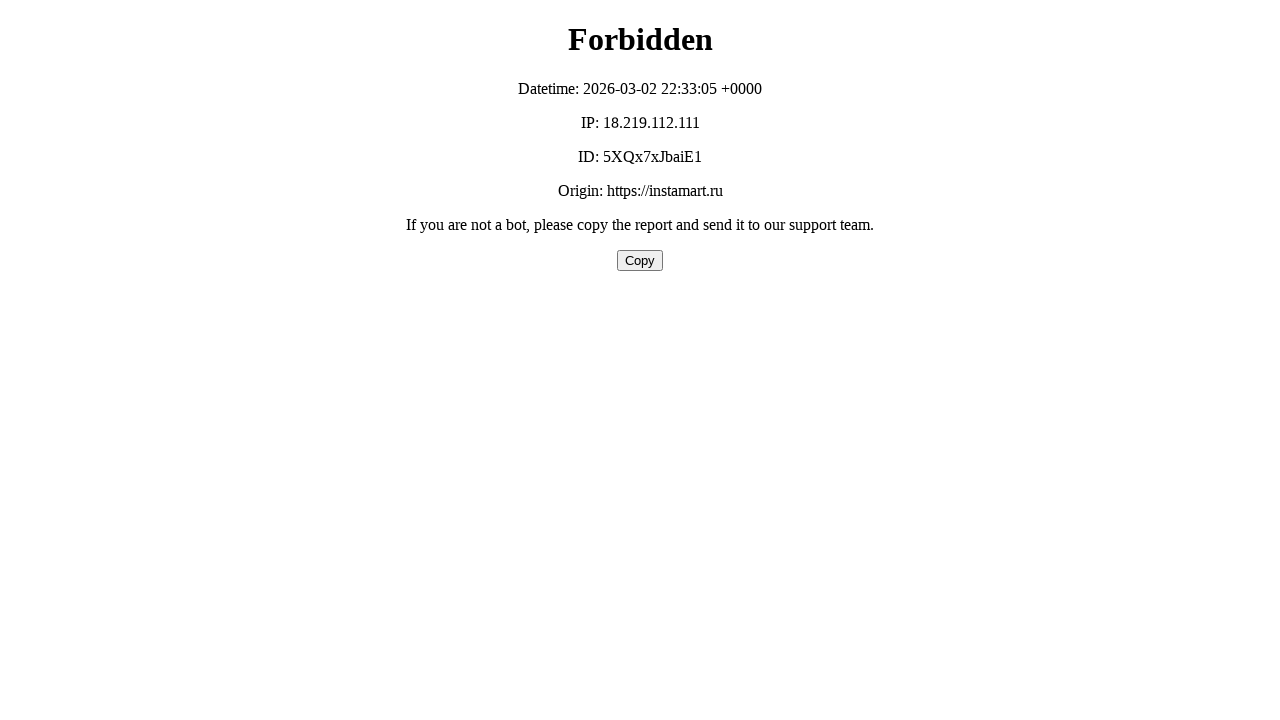

Navigated to payment page
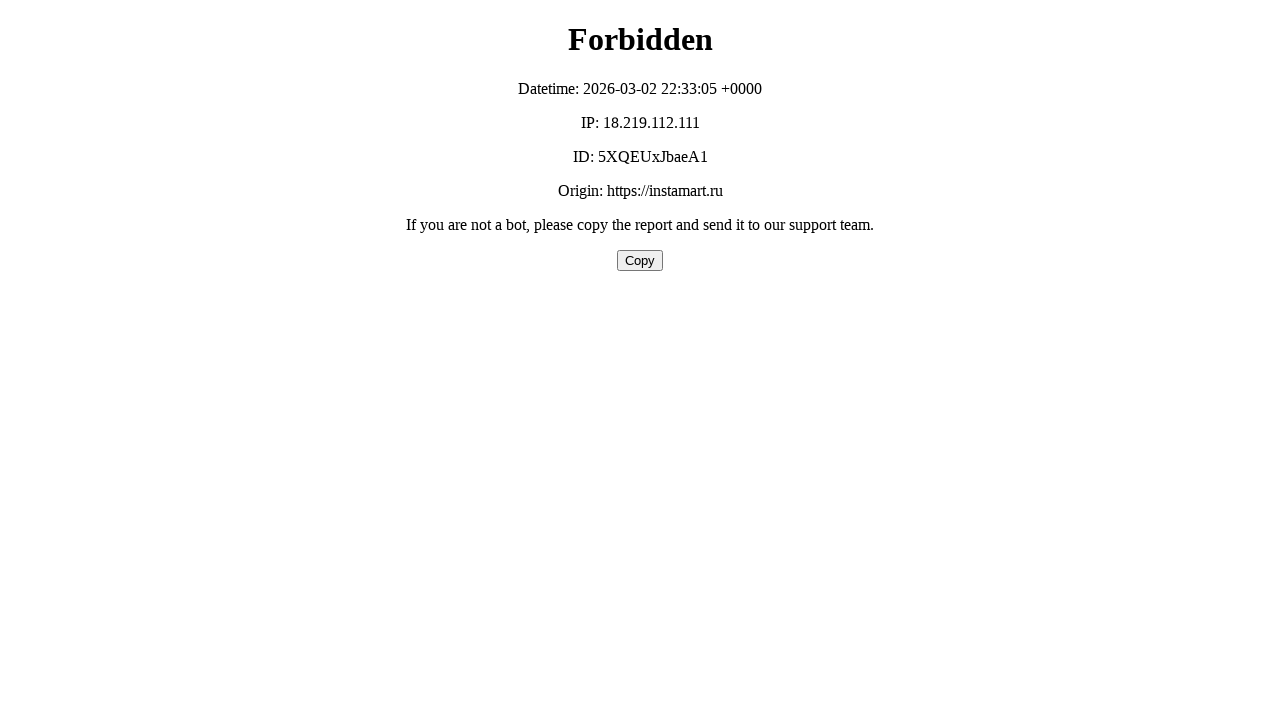

Payment page loaded
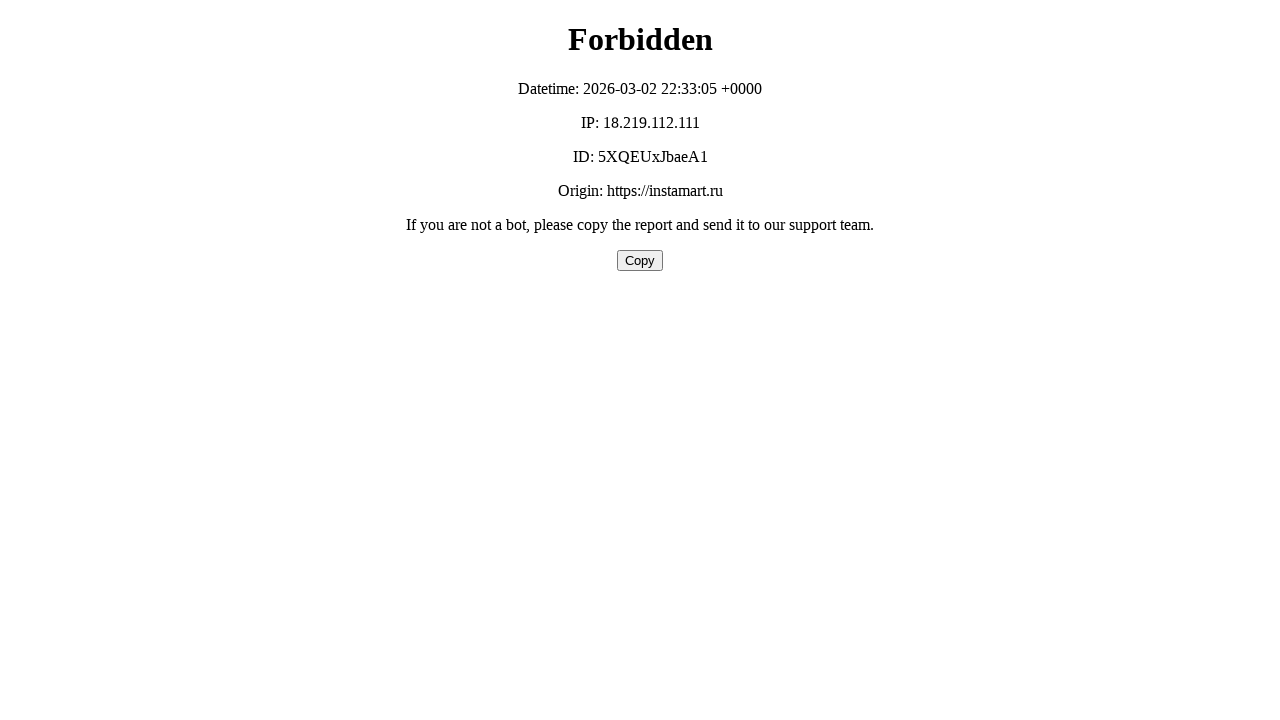

Navigated to FAQ page
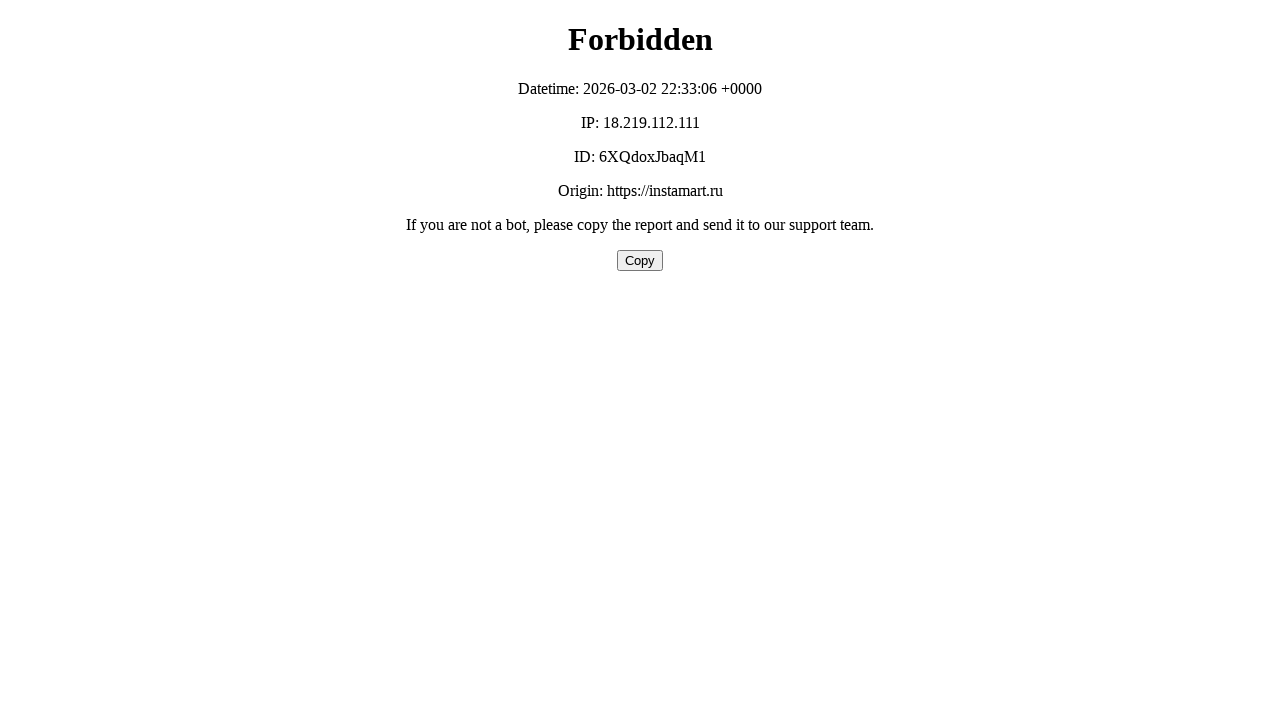

FAQ page loaded
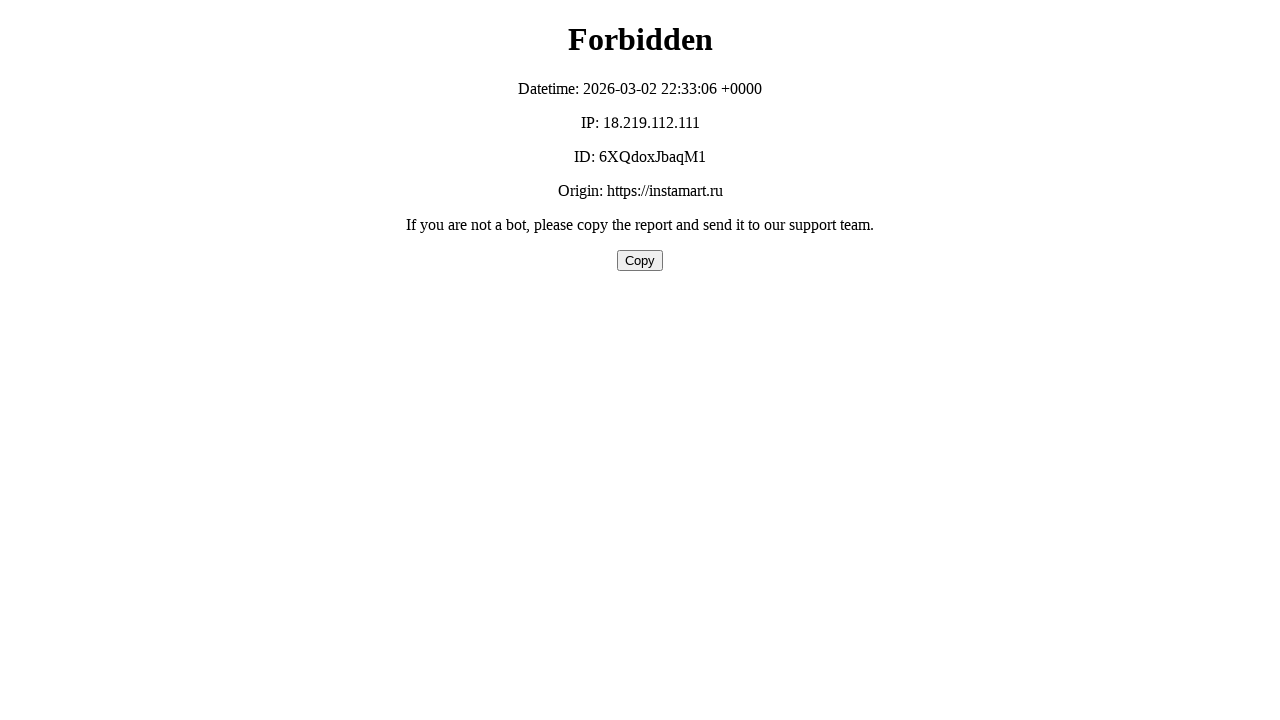

Navigated to terms page
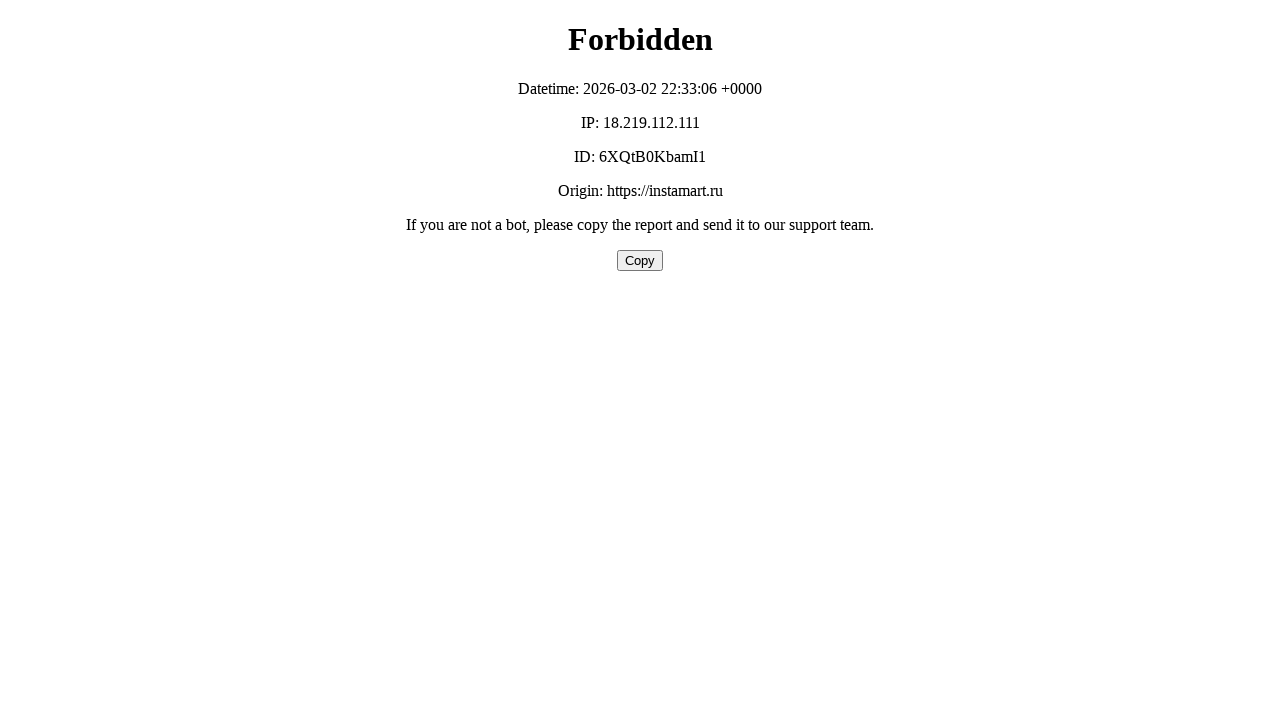

Terms page loaded
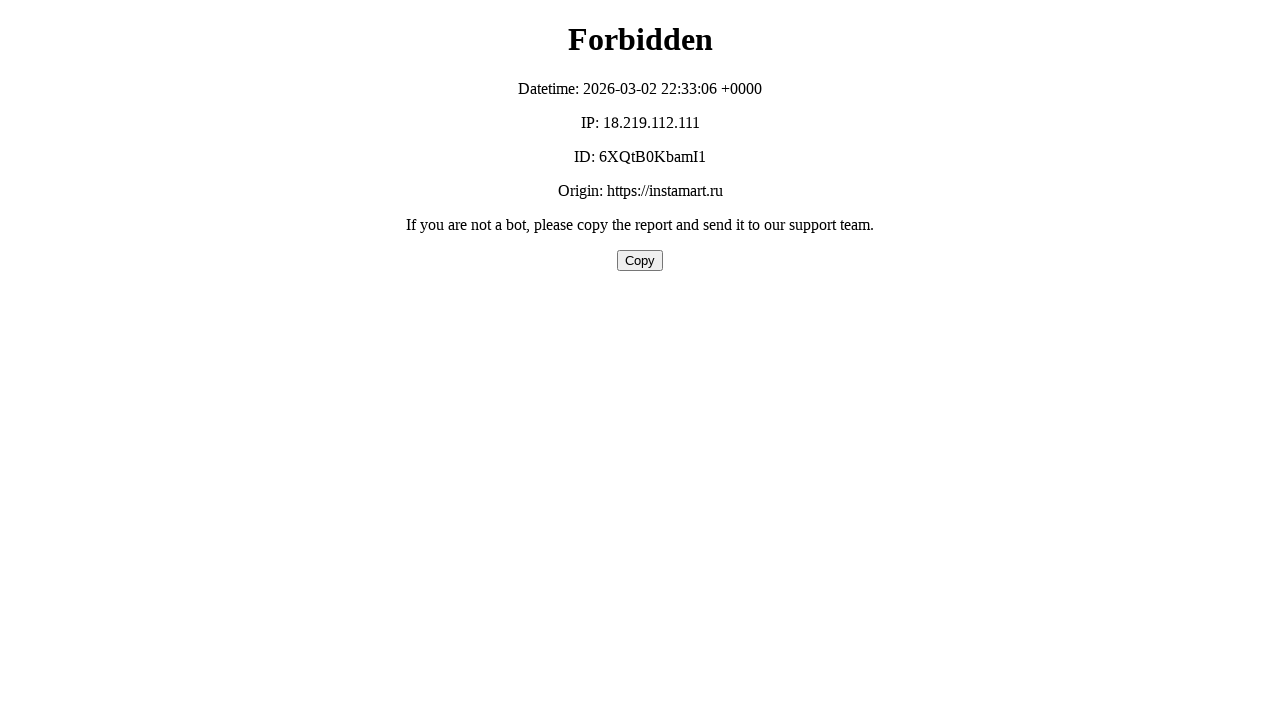

Navigated to contacts page
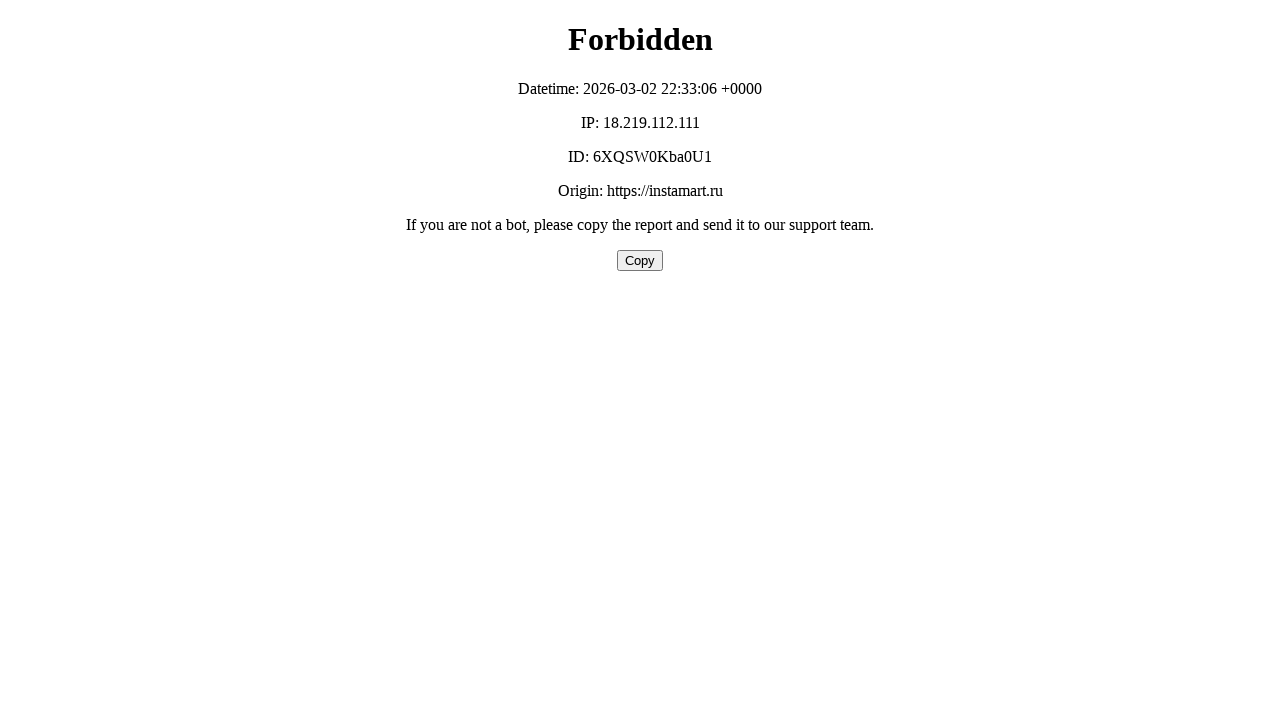

Contacts page loaded
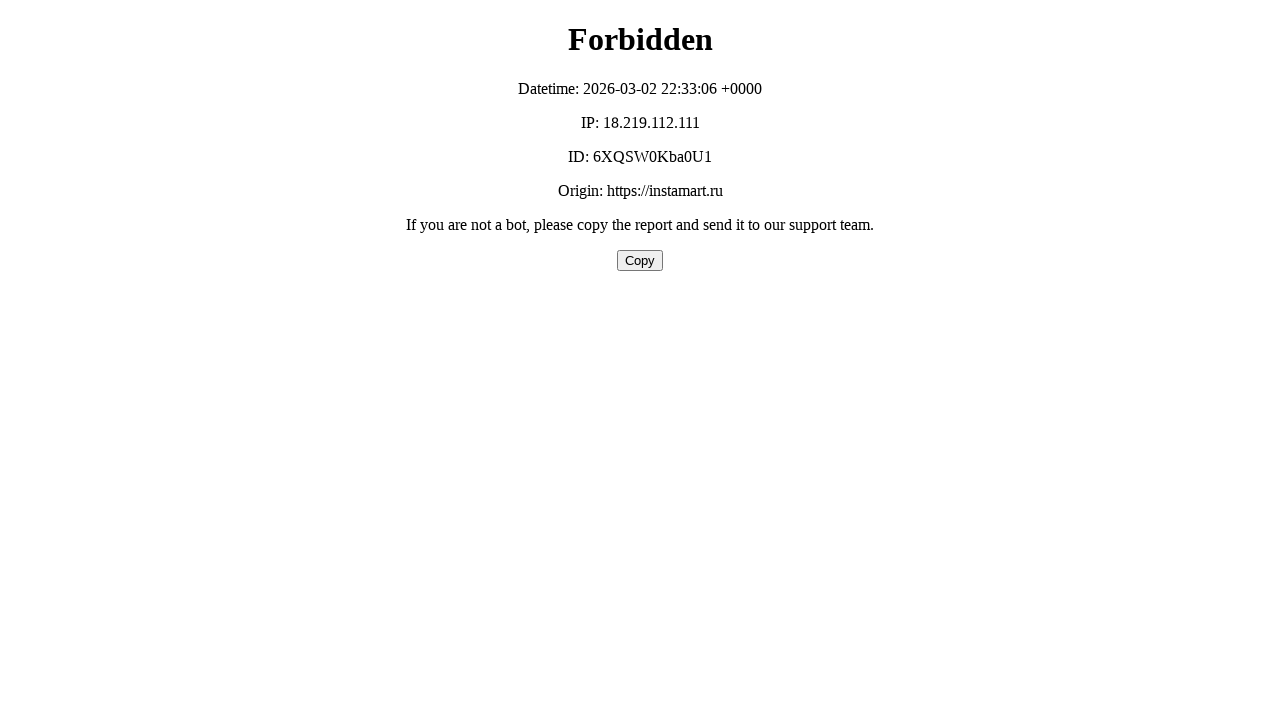

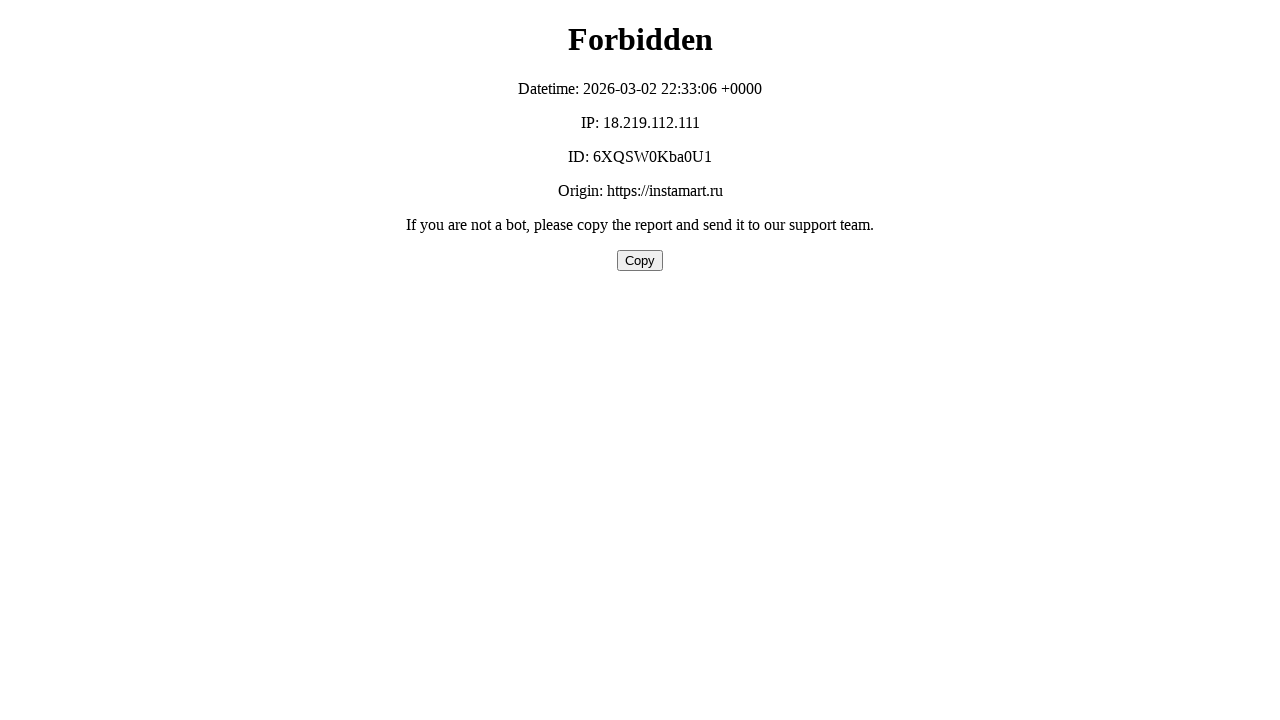